Tests multiple dropdown selection functionality by selecting and deselecting various options from a multi-select dropdown

Starting URL: https://letcode.in/dropdowns

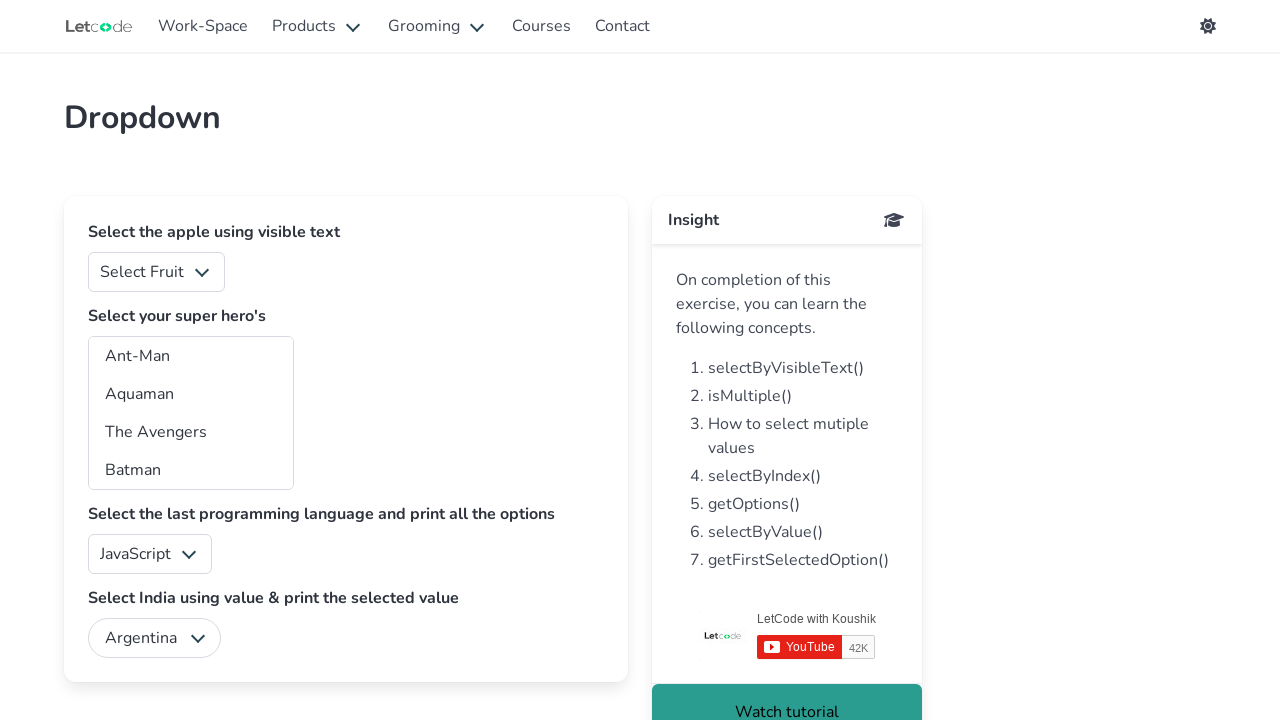

Located the multi-select dropdown element with ID 'superheros'
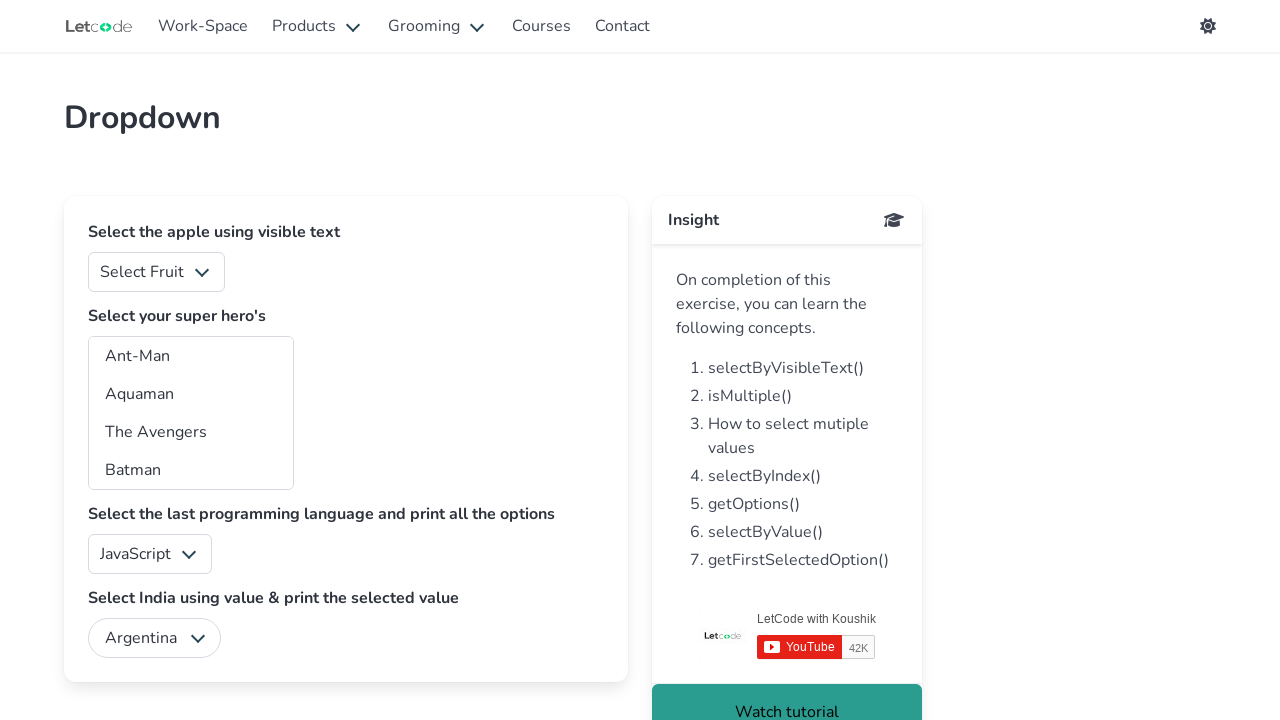

Selected option with value 'aq' from dropdown on #superheros
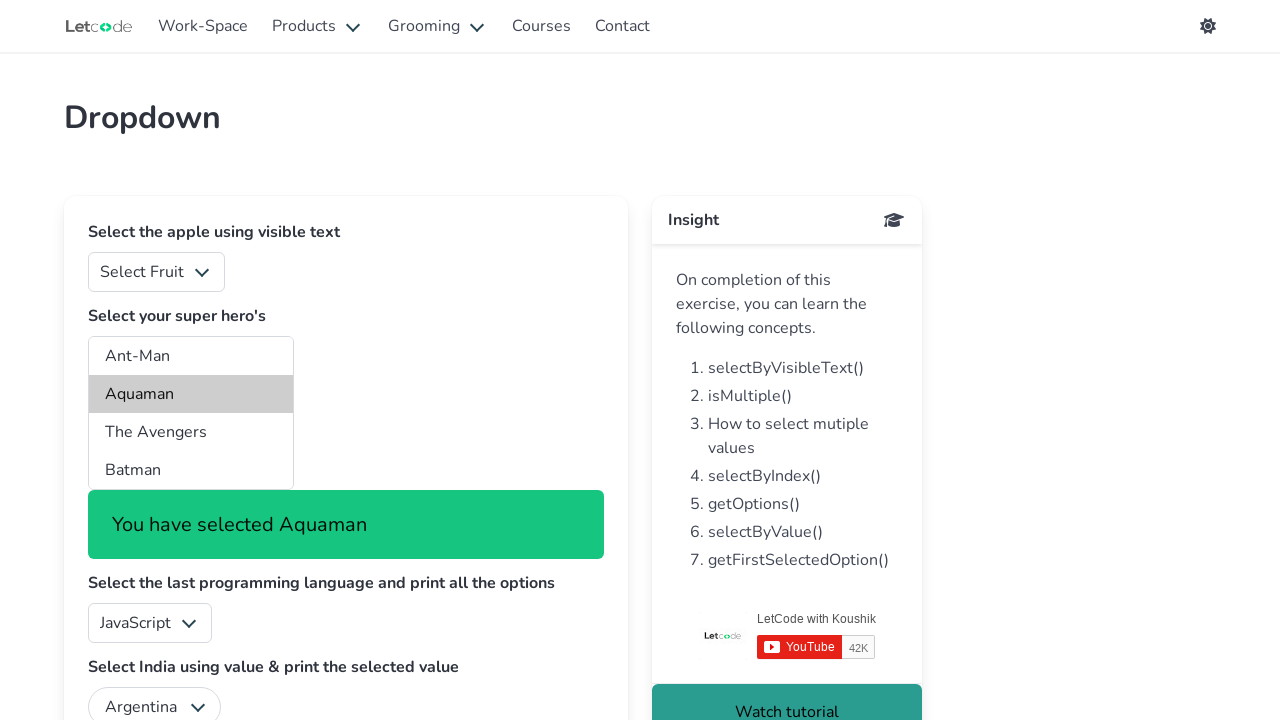

Selected option with value 'ta' from dropdown on #superheros
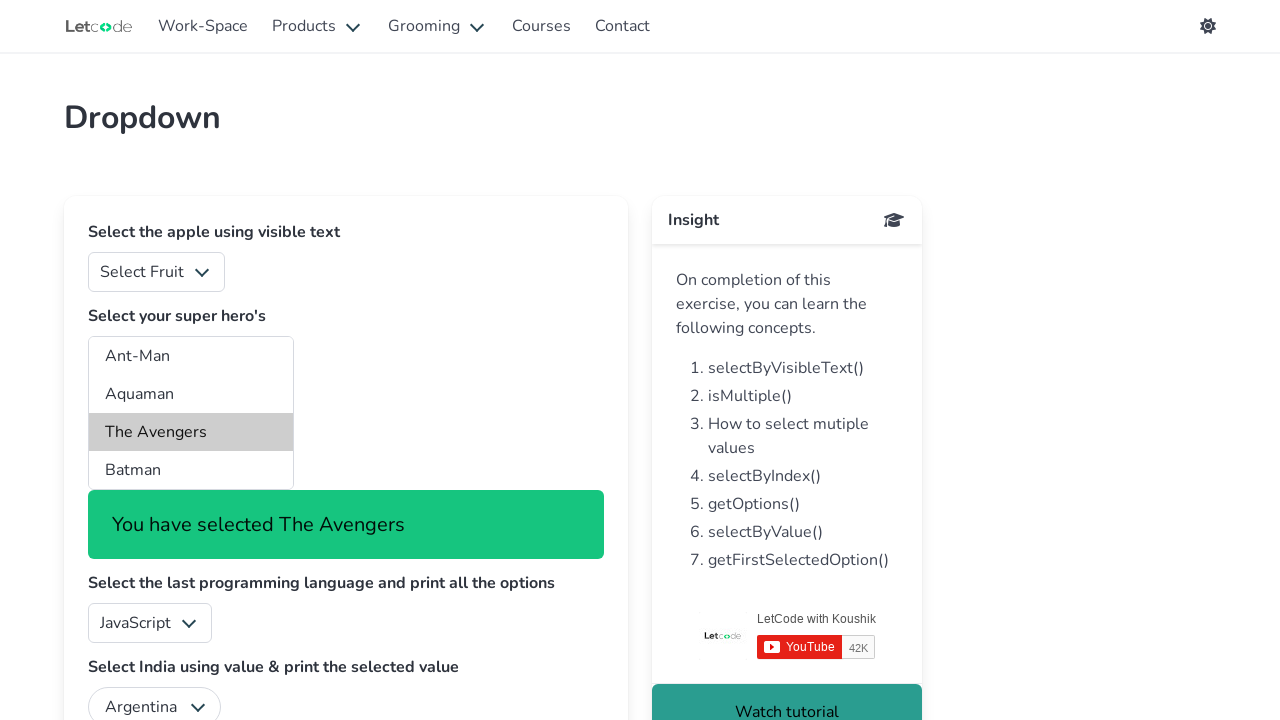

Selected option with value 'bt' from dropdown on #superheros
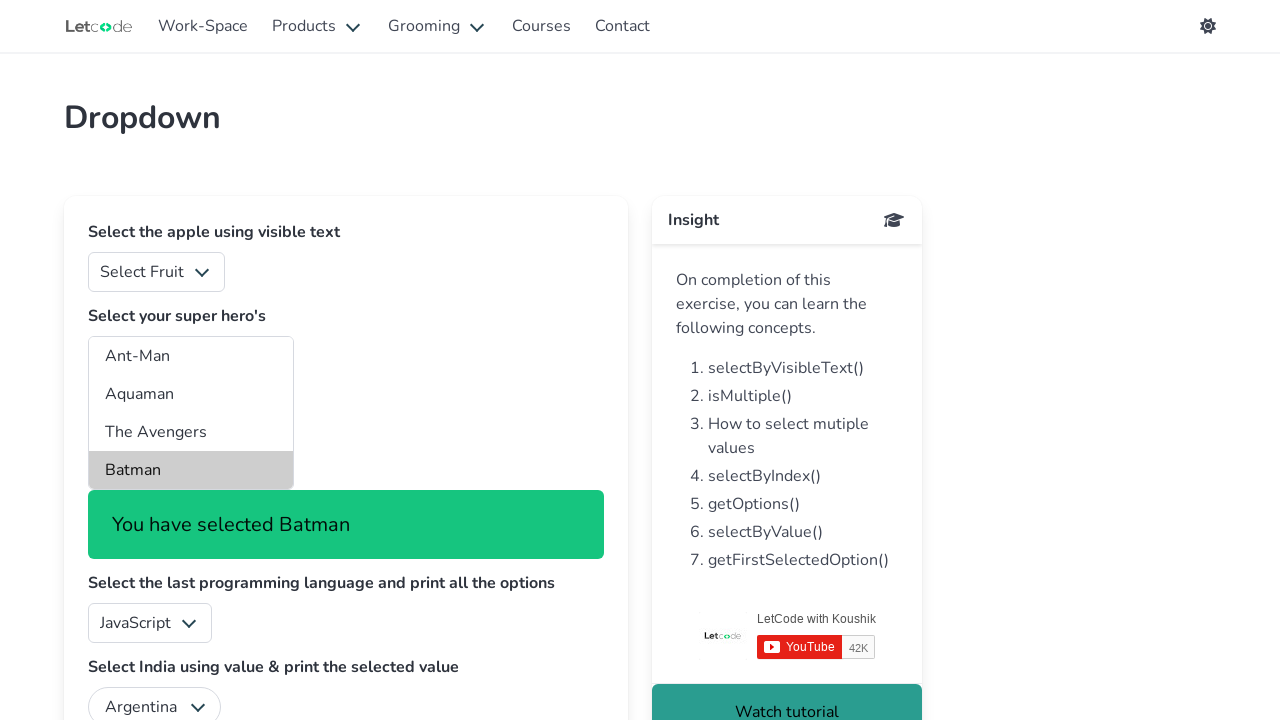

Selected option with value 'bp' from dropdown on #superheros
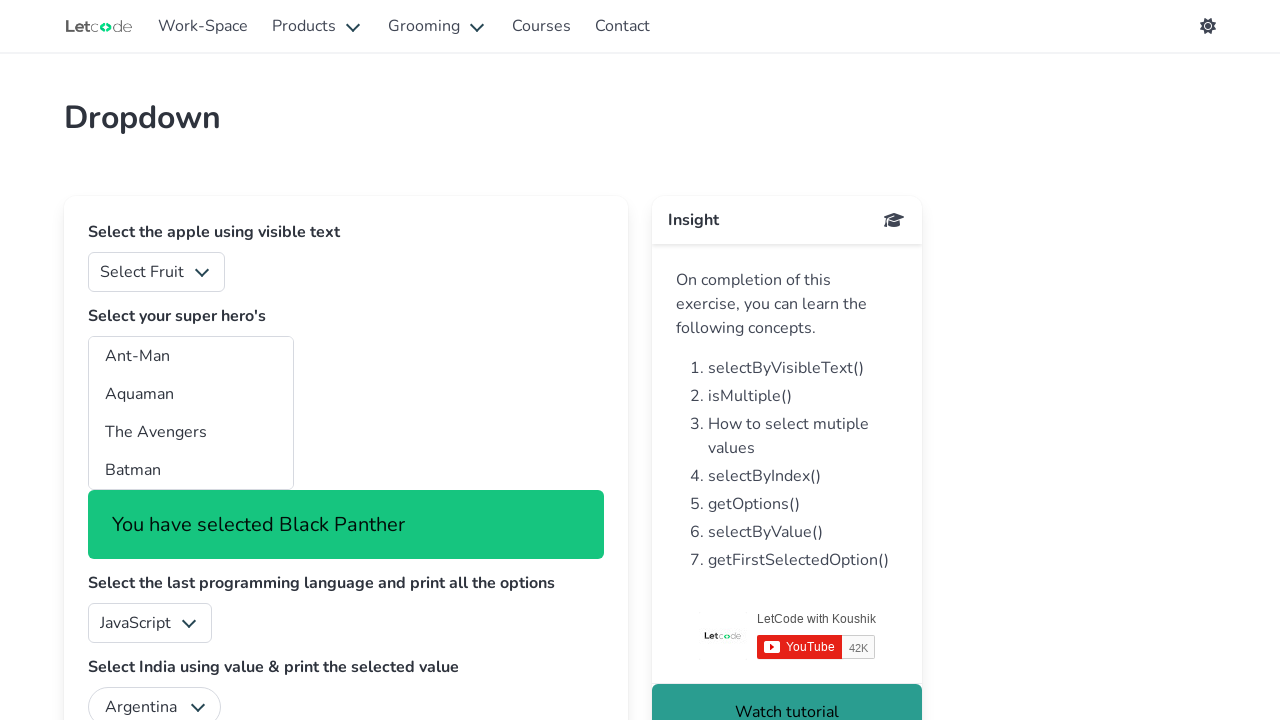

Selected 'Captain America' by visible text from dropdown on #superheros
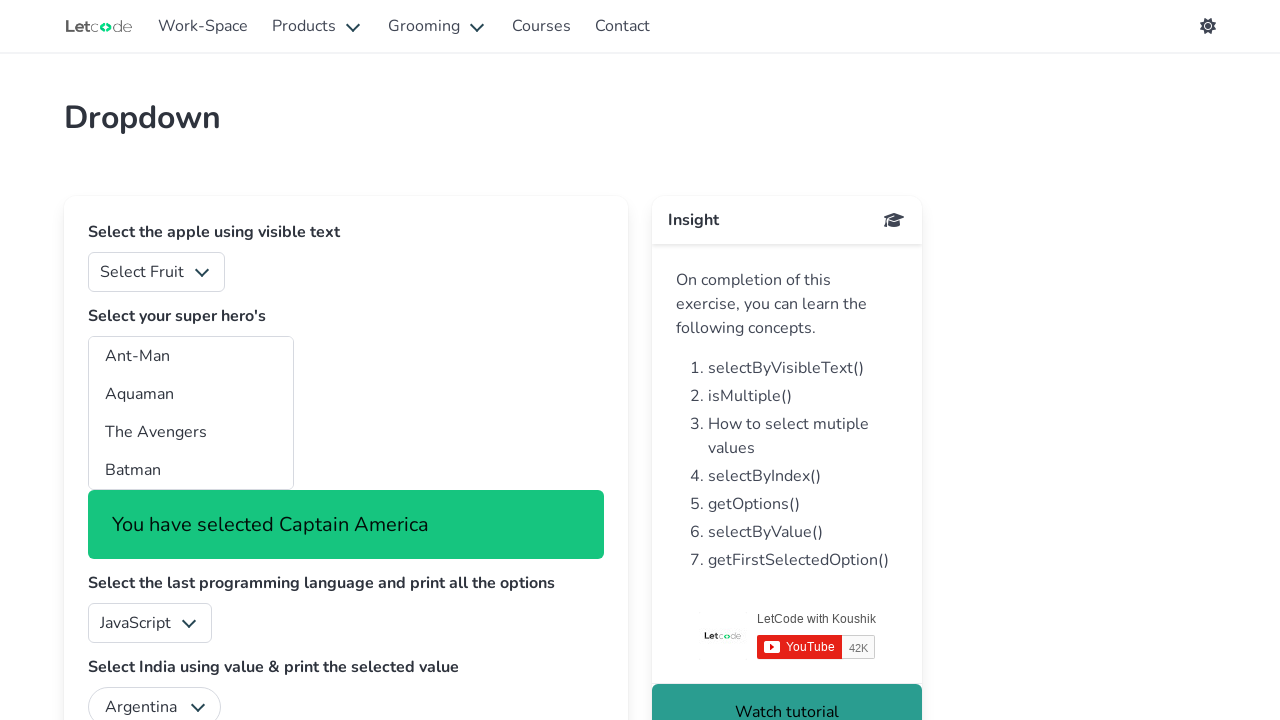

Selected 'Captain Marvel' by visible text from dropdown on #superheros
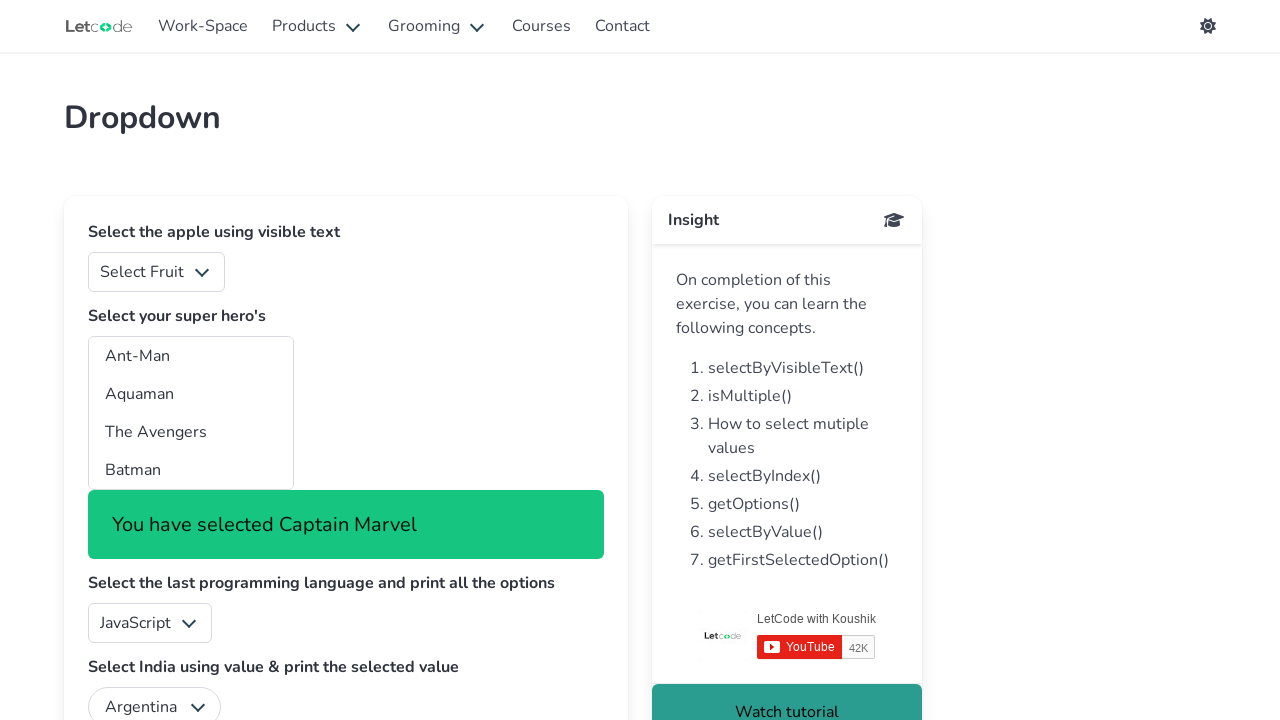

Selected 'Daredevil' by visible text from dropdown on #superheros
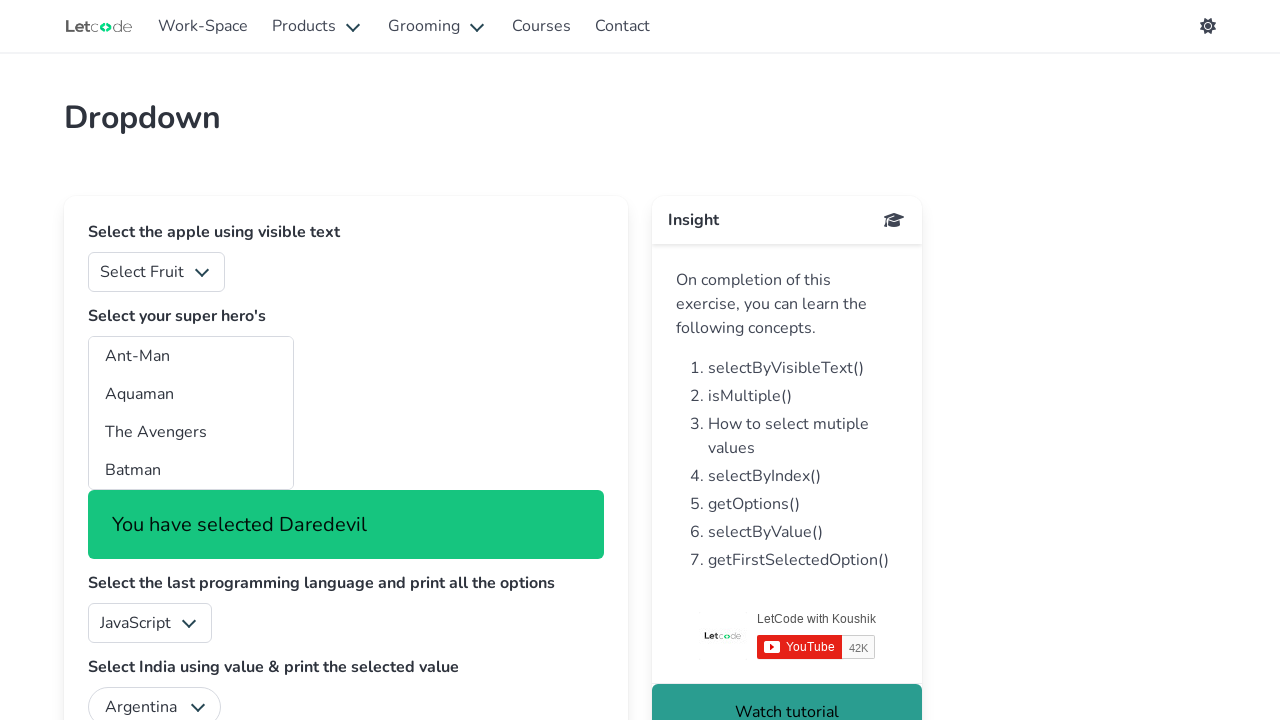

Retrieved current selected value from dropdown
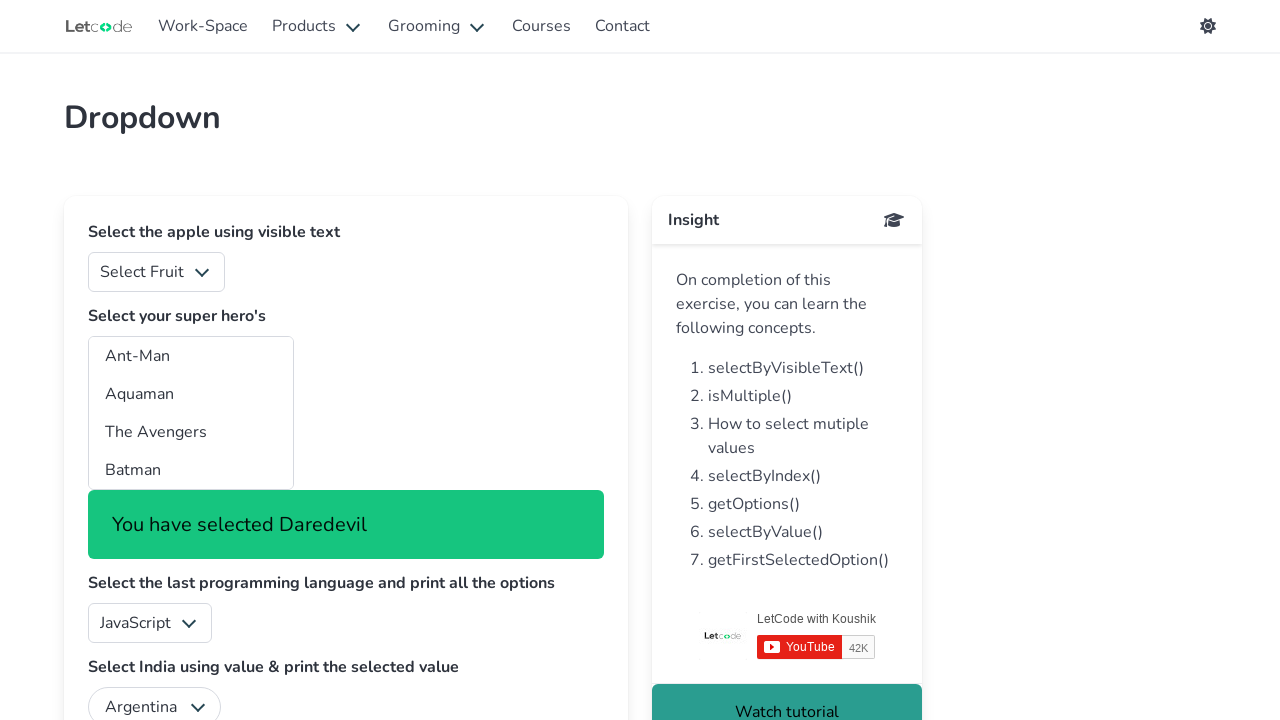

Selected multiple options by value, keeping all except Captain Marvel on #superheros
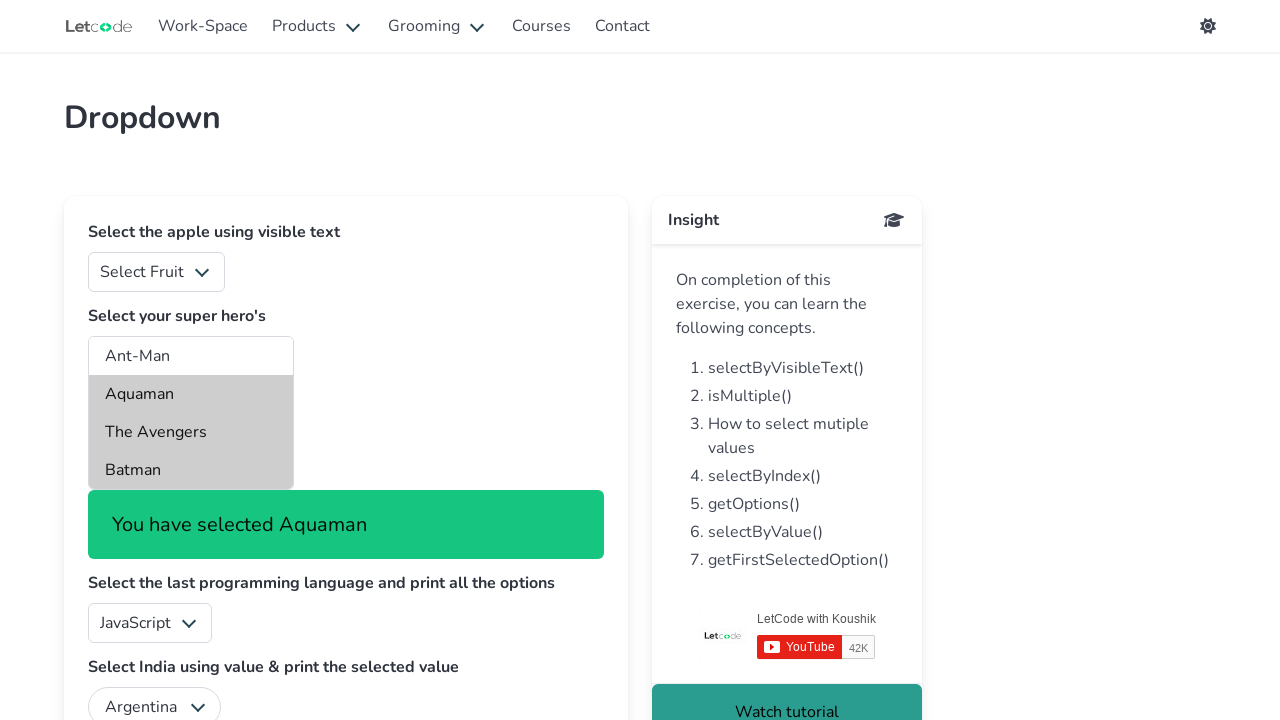

Retrieved list of currently selected option values from dropdown
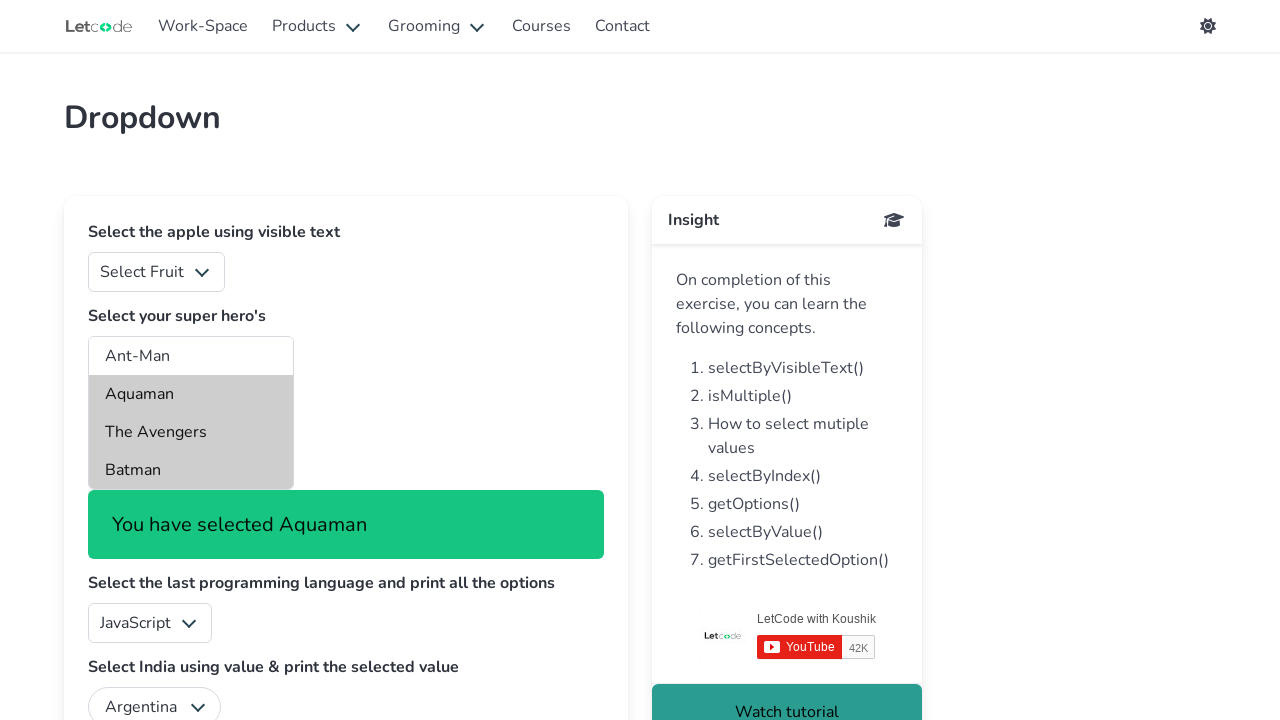

Filtered out Batman (bt) from the list of selected values
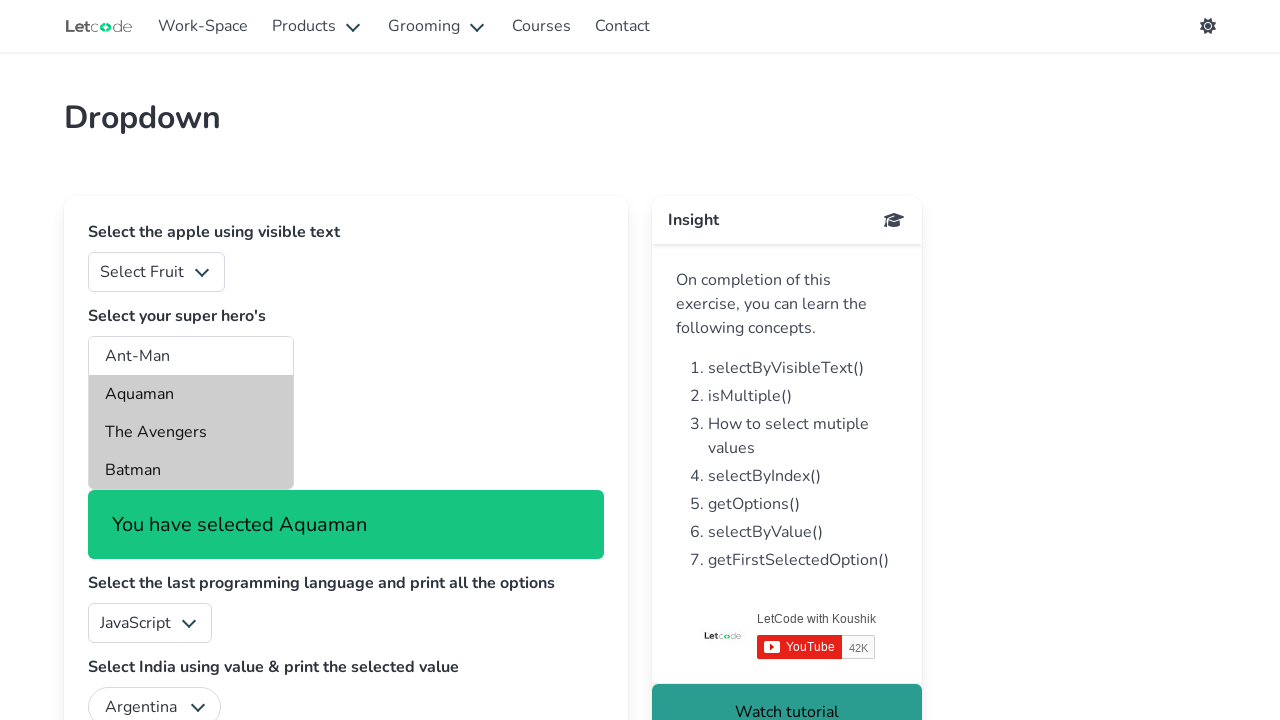

Deselected Batman by reselecting all options except Batman on #superheros
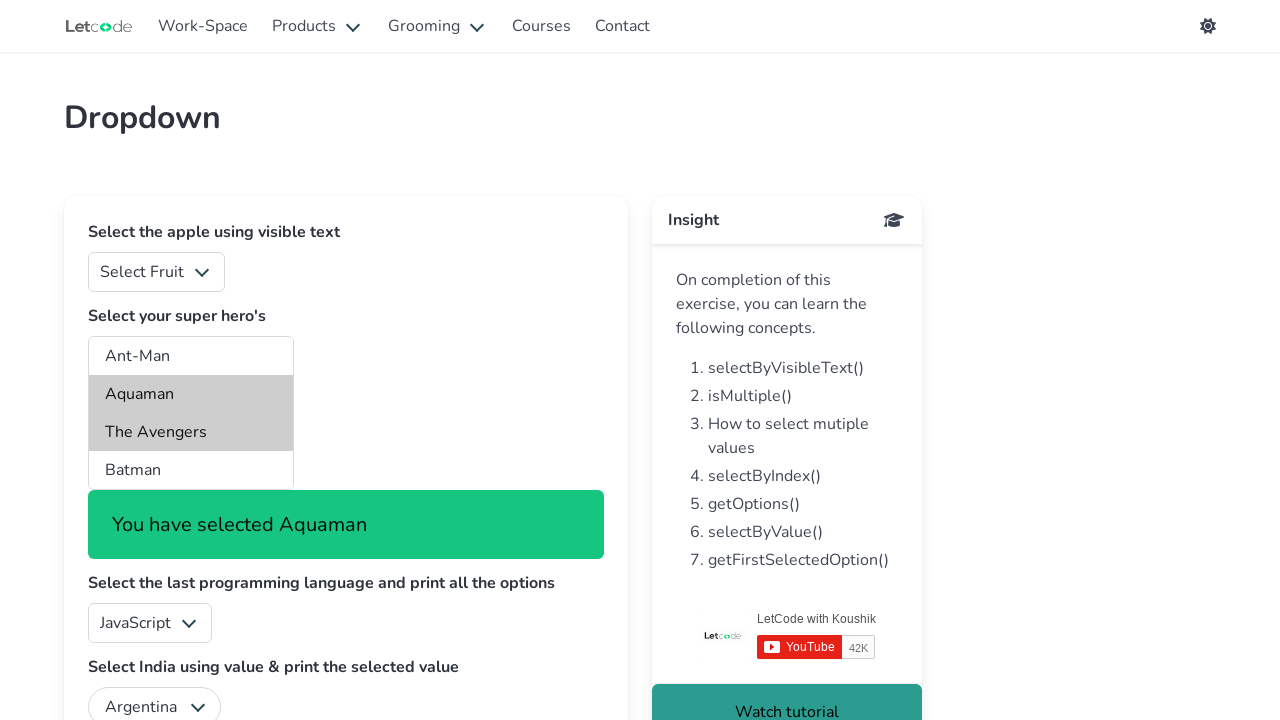

Cleared all selections from the multi-select dropdown on #superheros
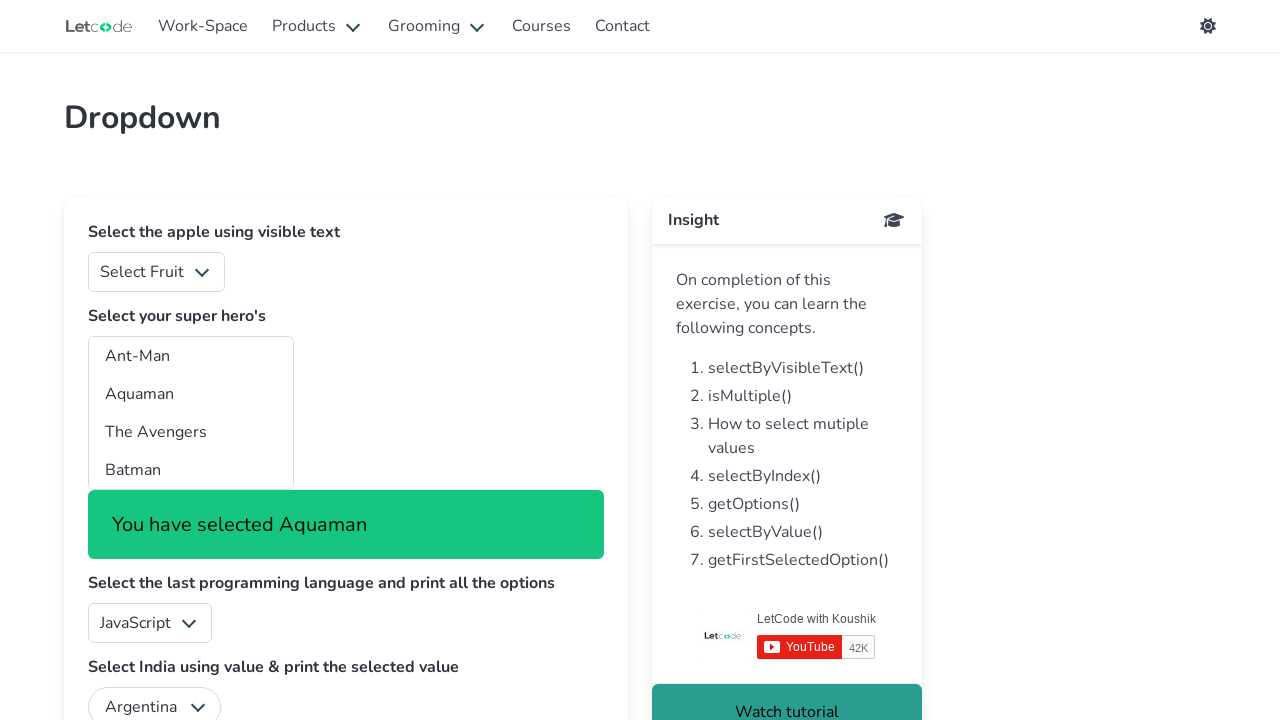

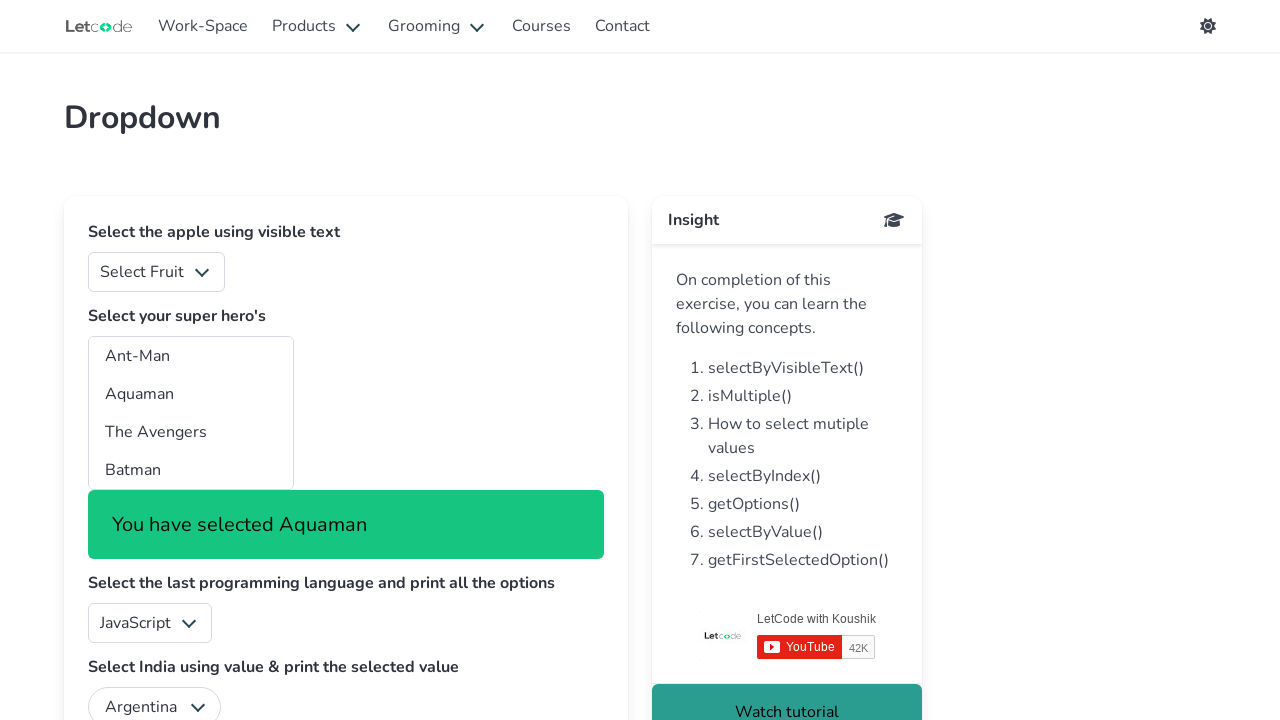